Tests button and radio button interactions on a demo automation testing site by clicking a button and selecting a radio button option

Starting URL: https://demo.automationtesting.in/

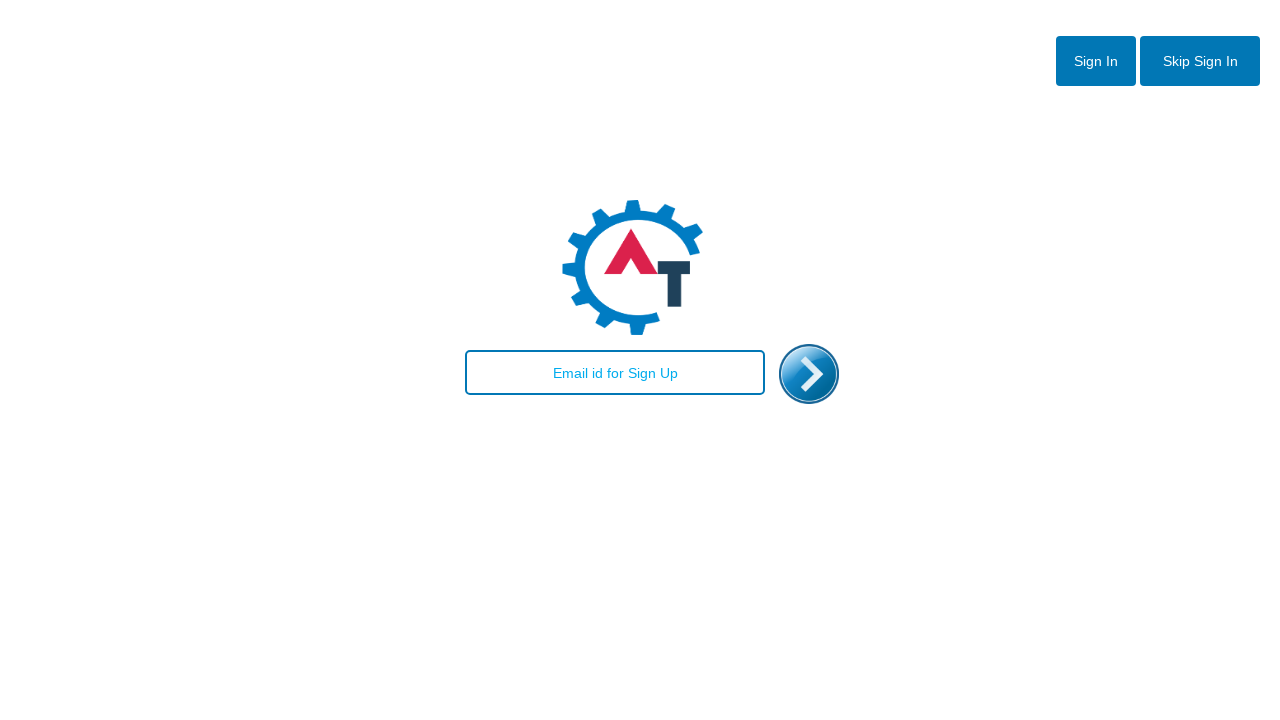

Clicked button with id 'btn2' at (1200, 61) on #btn2
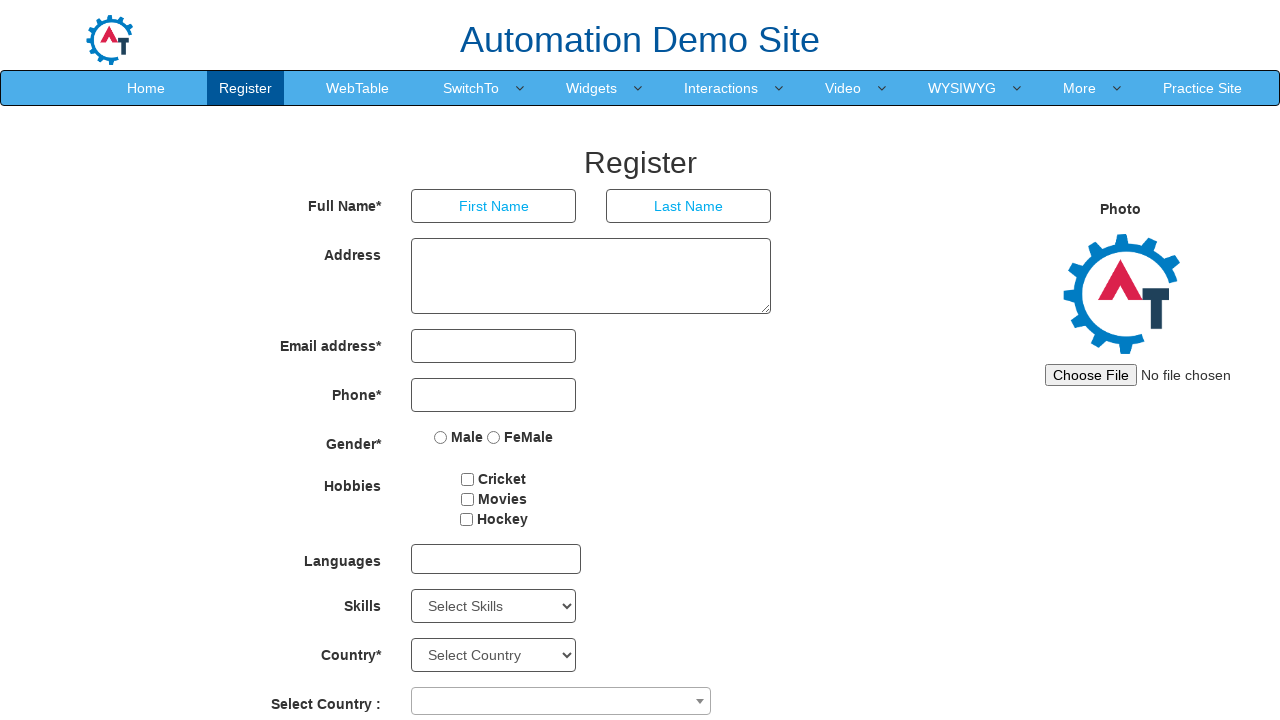

Selected Male radio button at (441, 437) on input[value='Male']
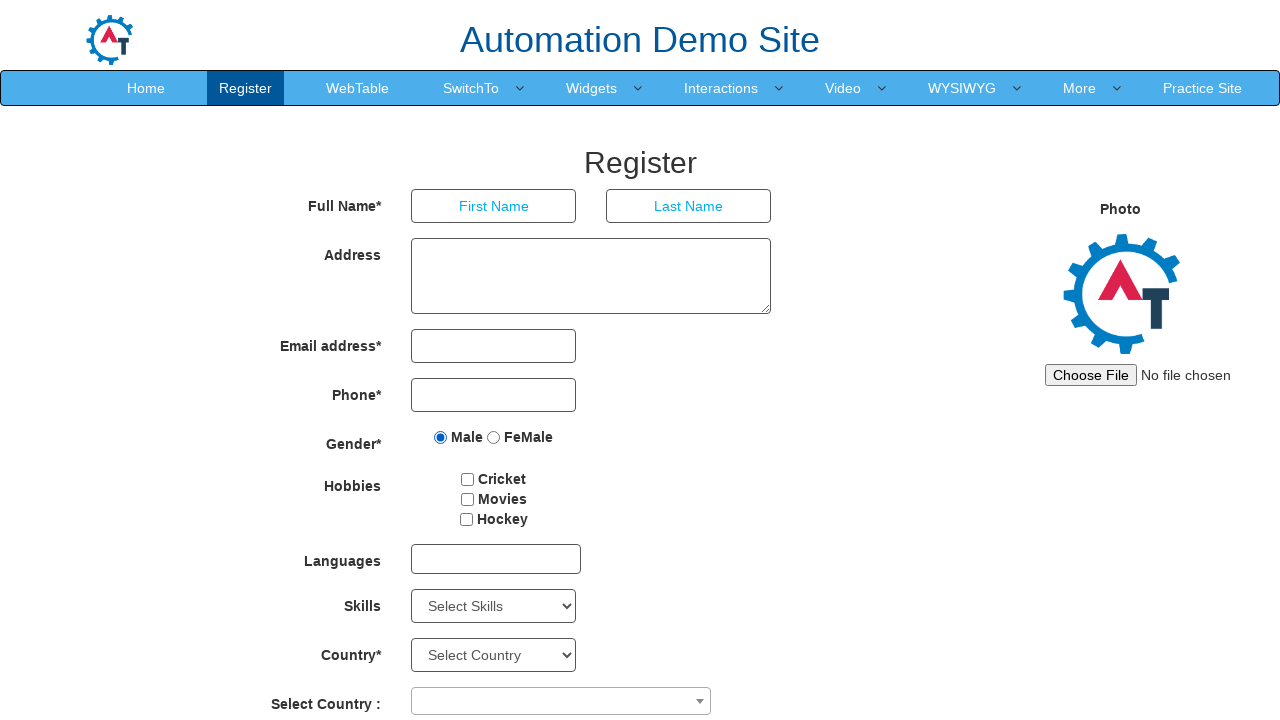

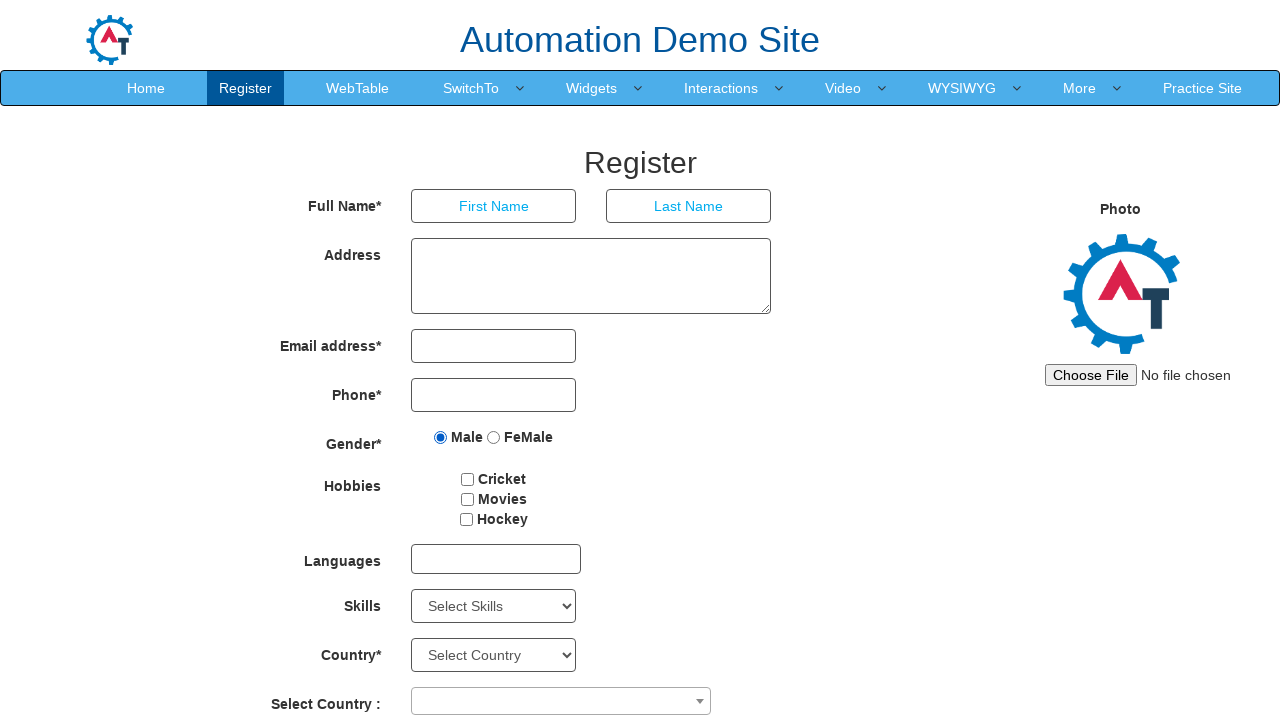